Clicks a link to open a new window and verifies the new window's title

Starting URL: http://the-internet.herokuapp.com/windows

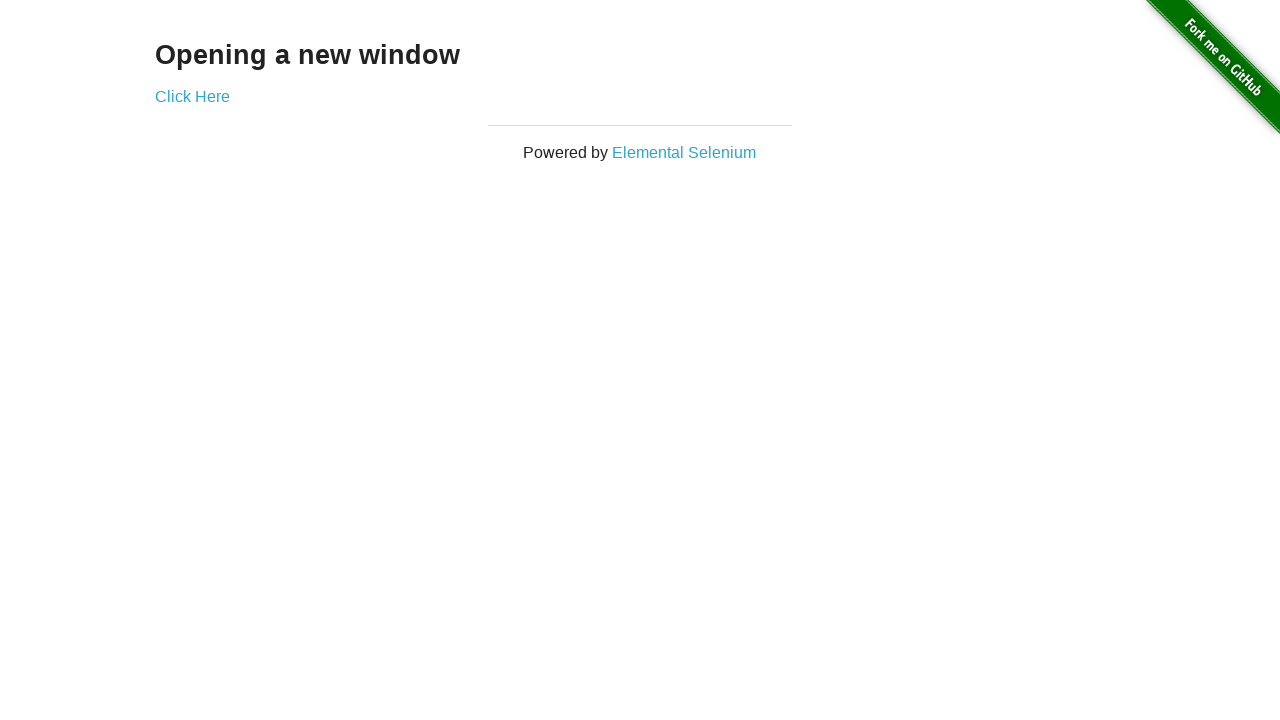

Clicked link to open new window at (192, 96) on a[href='/windows/new']
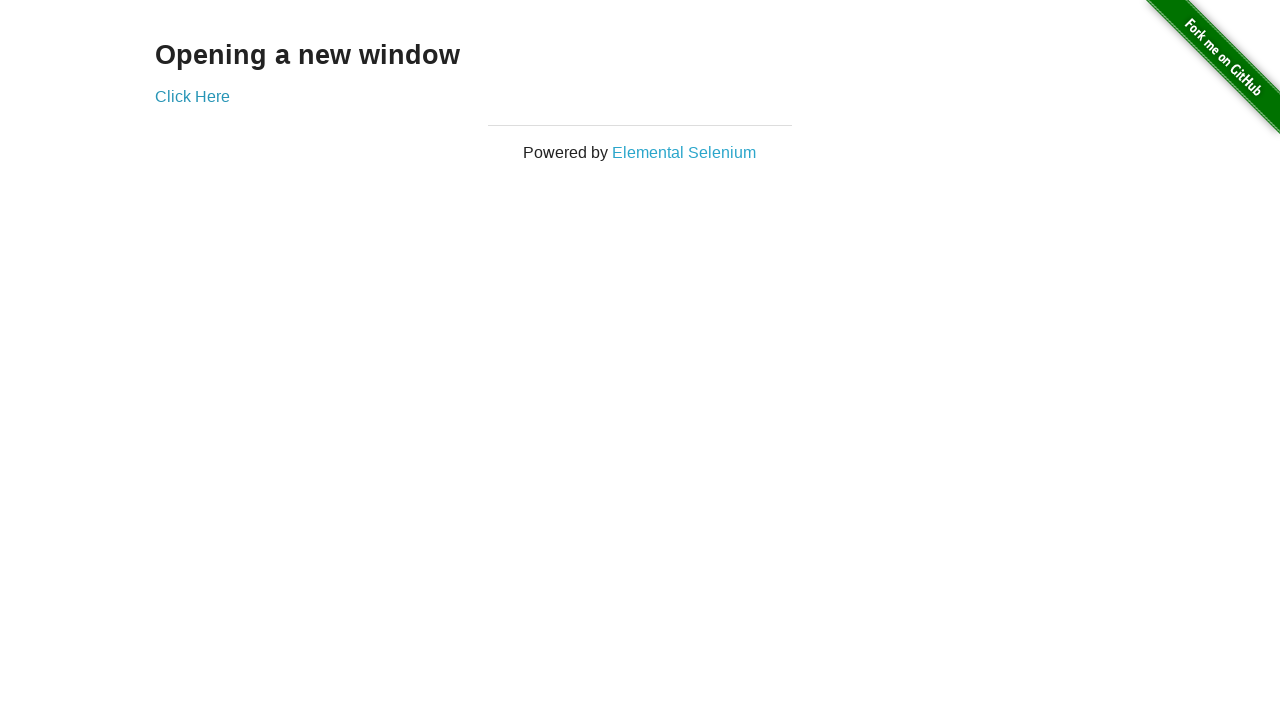

New window opened and captured
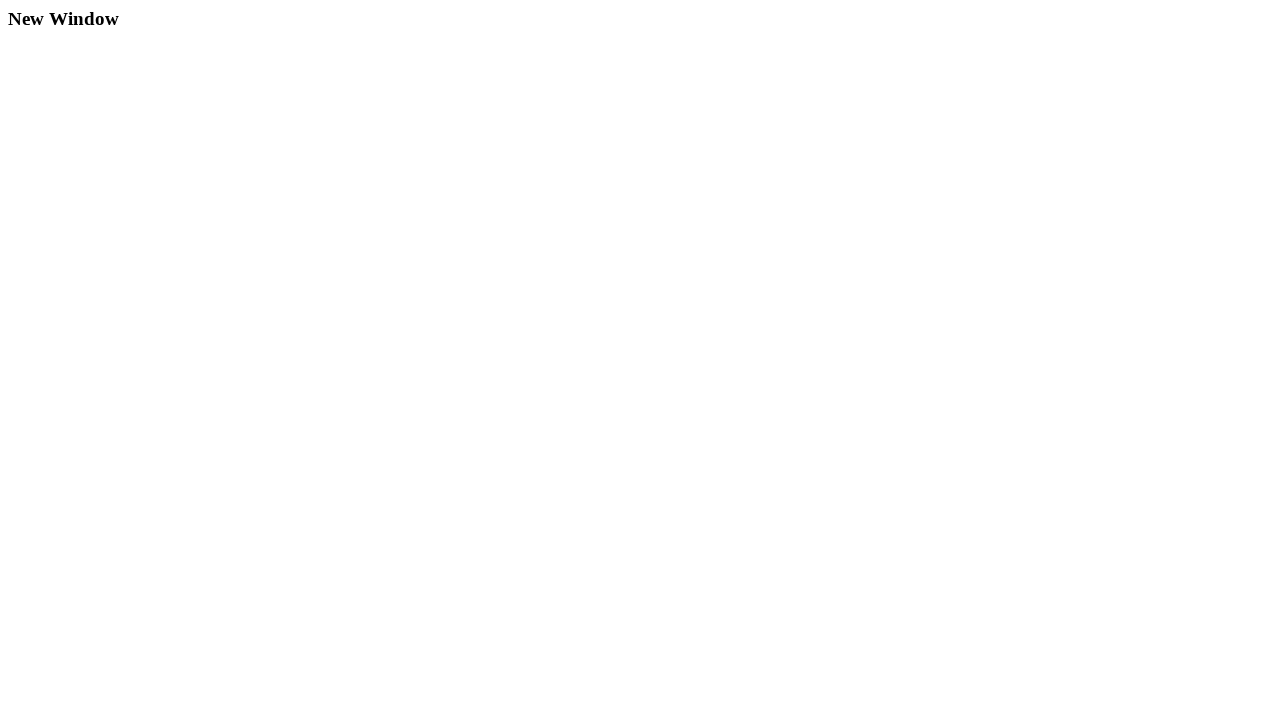

New window finished loading
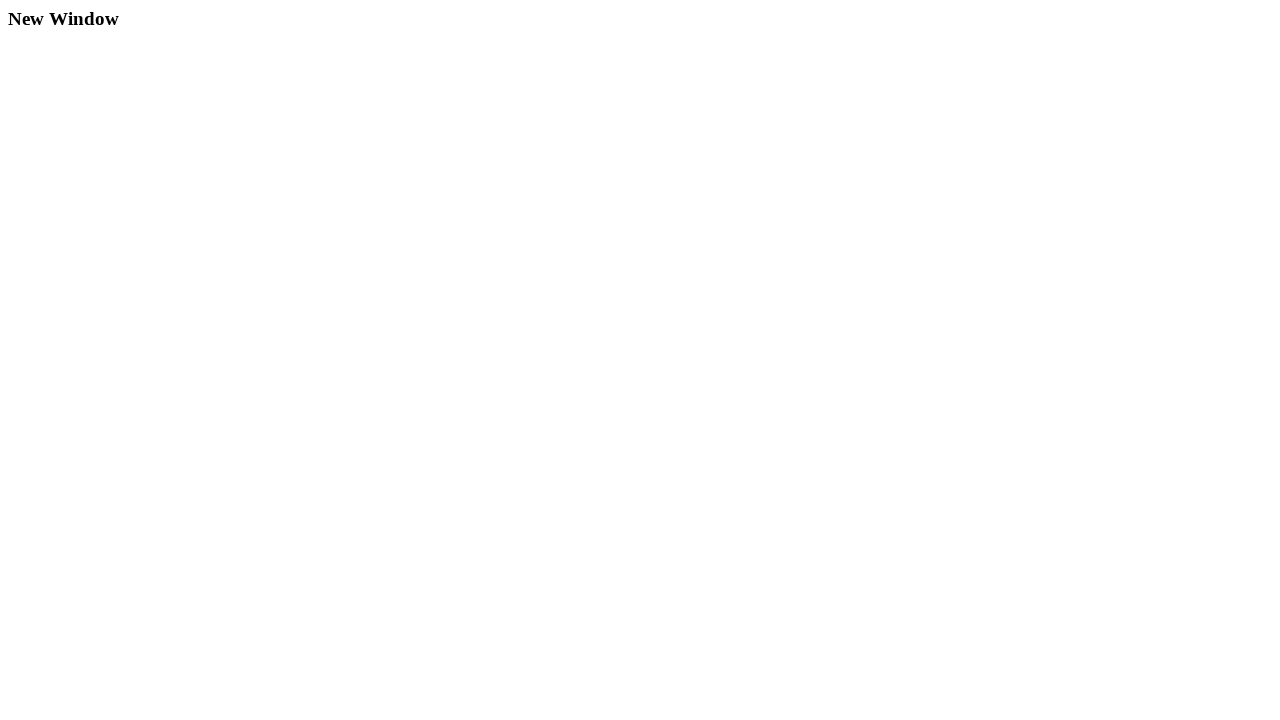

Verified new window title is 'New Window'
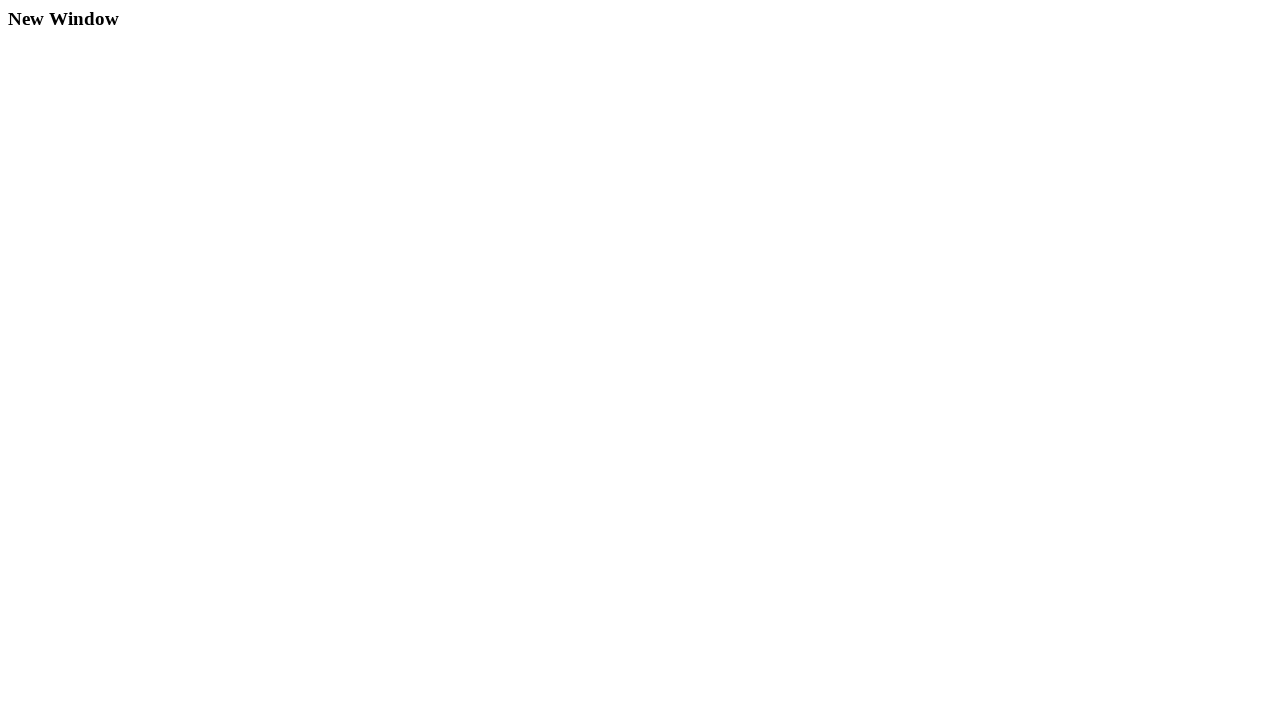

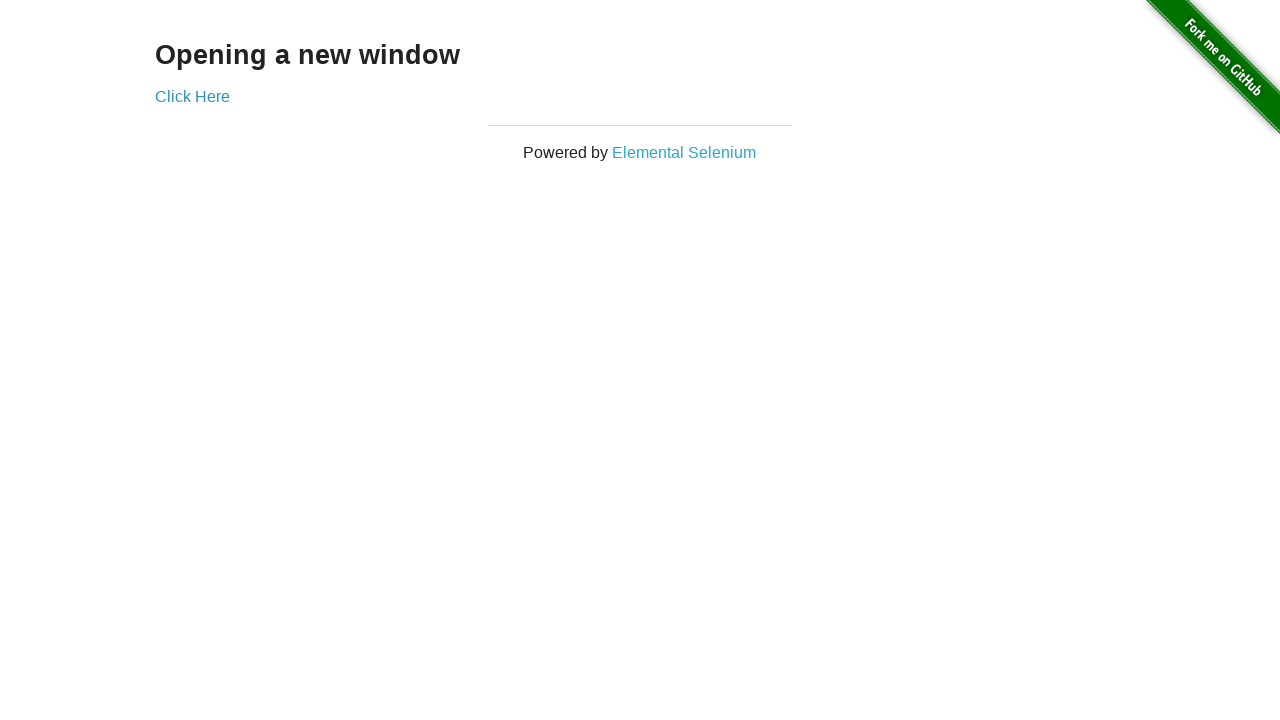